Fills all required fields in a registration form, submits it, and verifies the success message

Starting URL: http://suninjuly.github.io/registration1.html

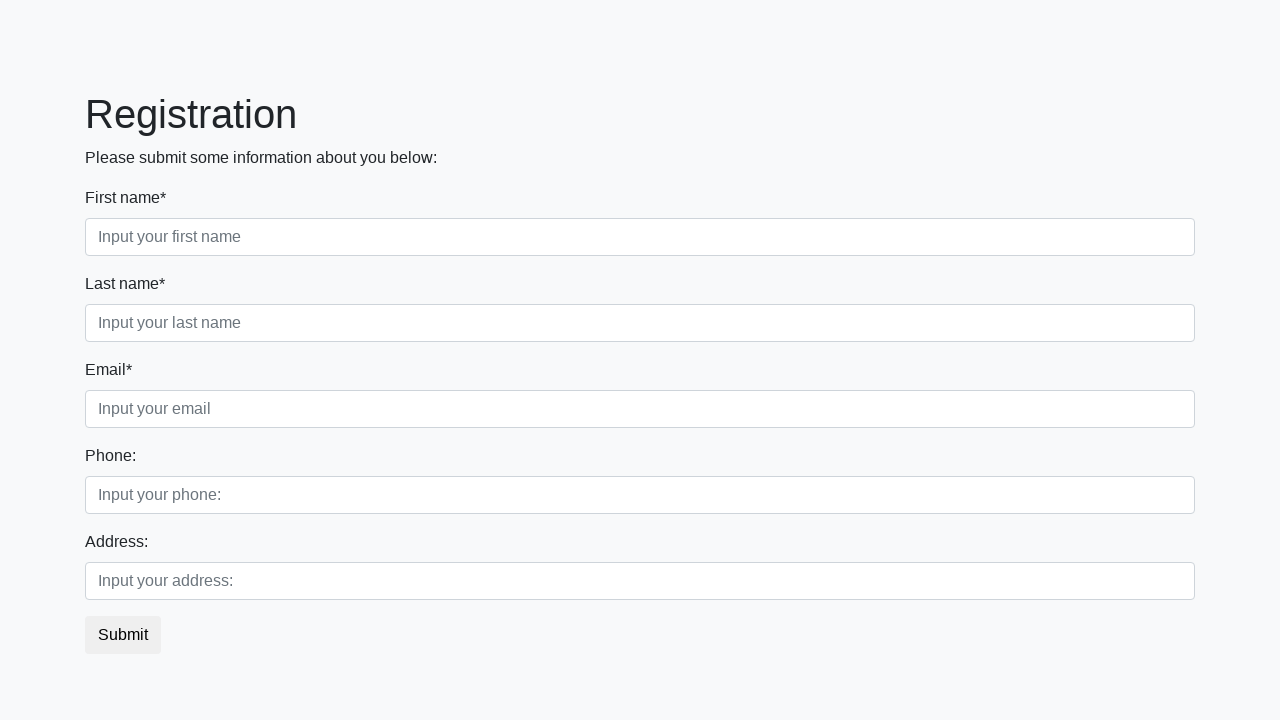

Located all required input fields
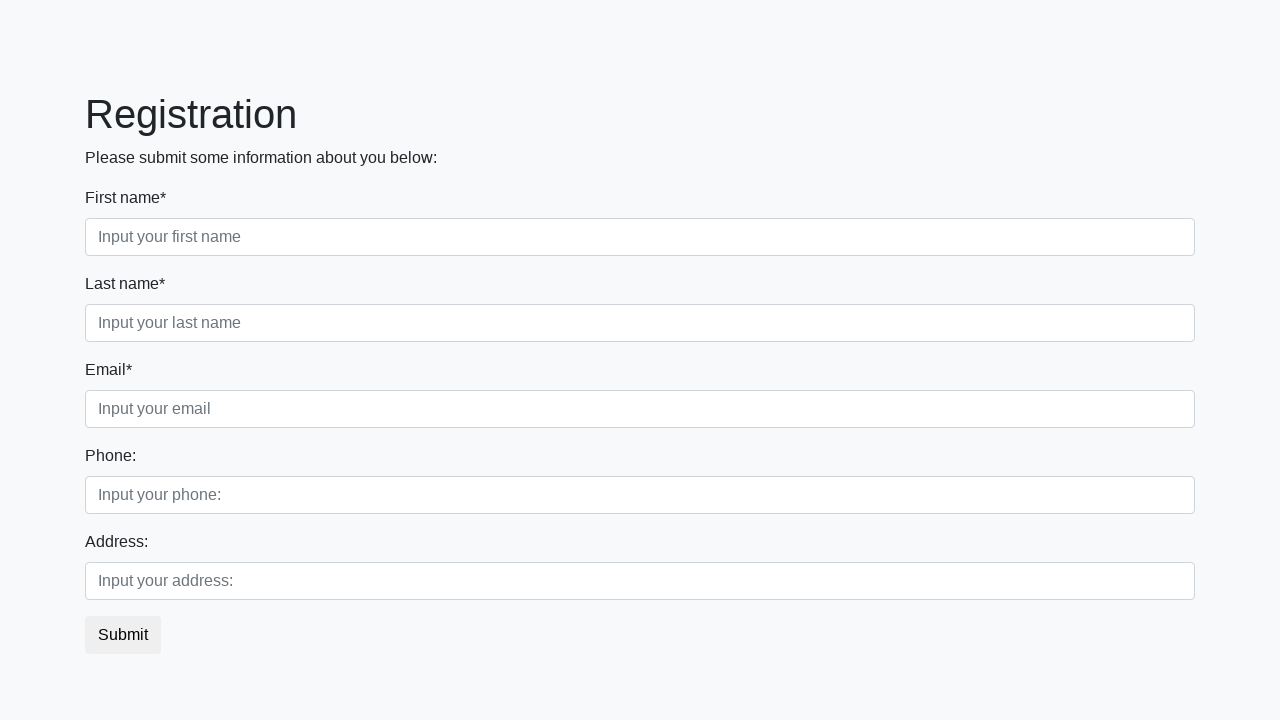

Filled required field with 'value' on input[required] >> nth=0
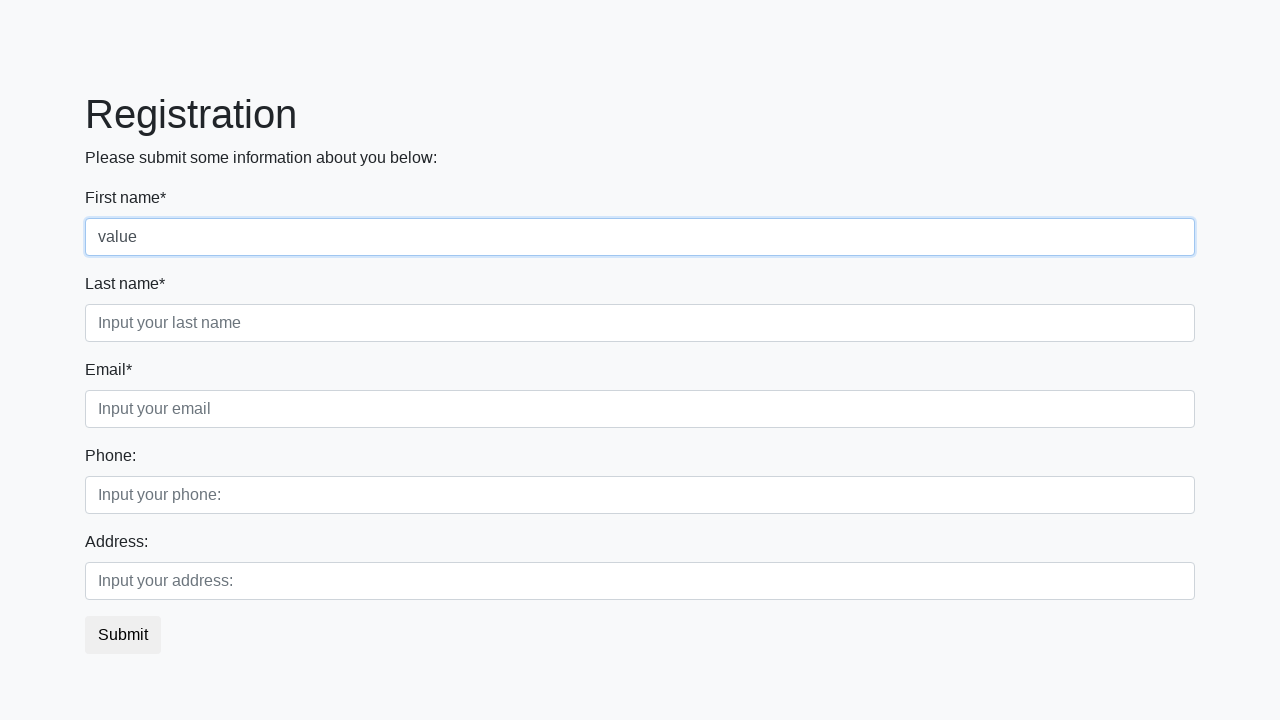

Filled required field with 'value' on input[required] >> nth=1
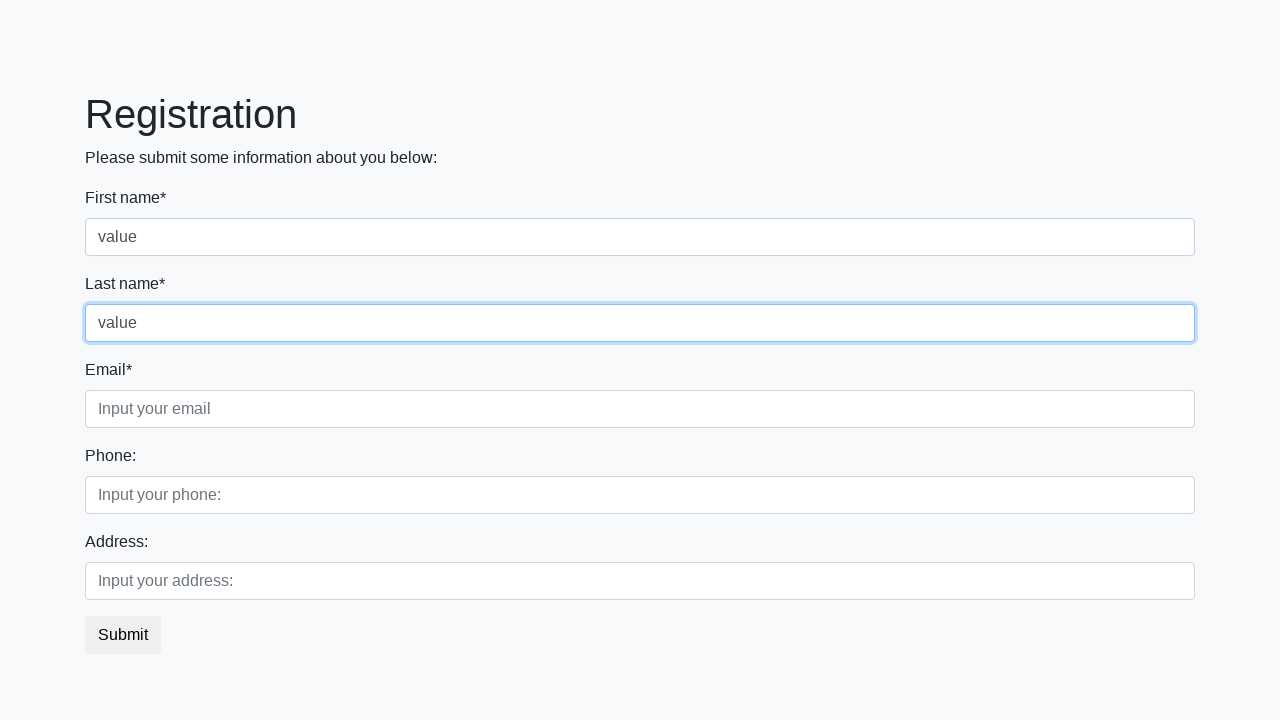

Filled required field with 'value' on input[required] >> nth=2
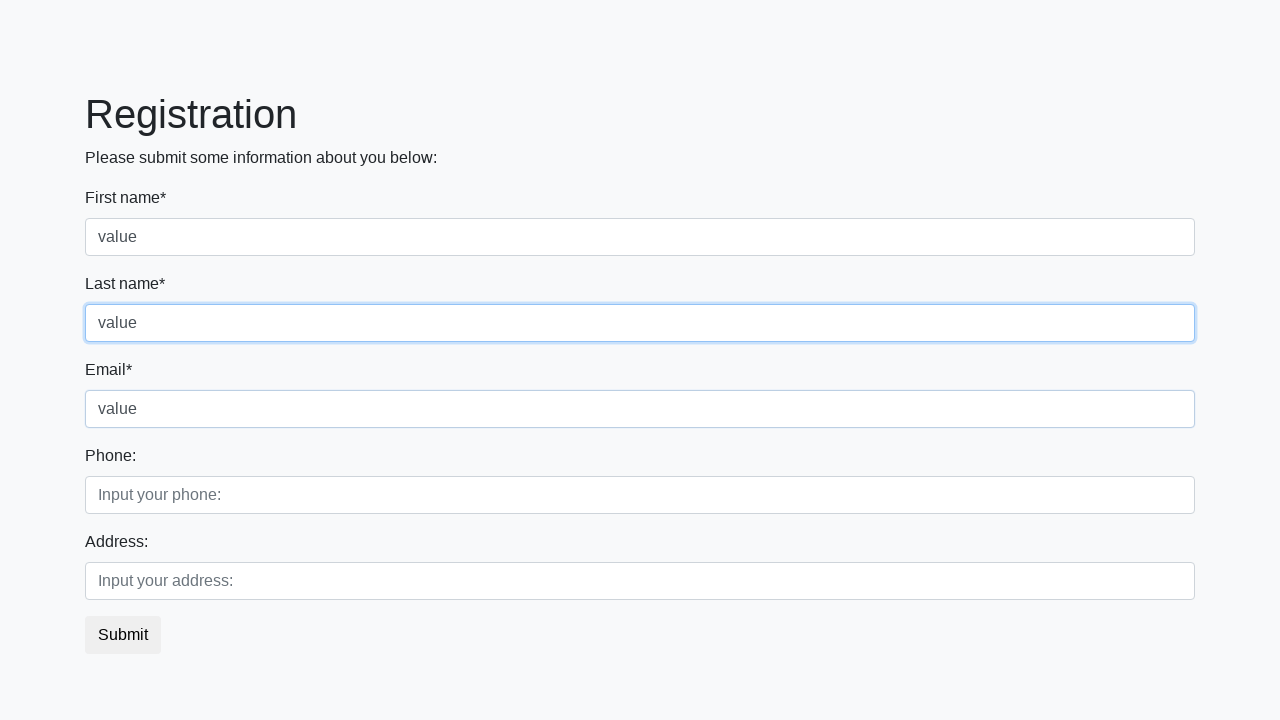

Clicked submit button to register at (123, 635) on button.btn
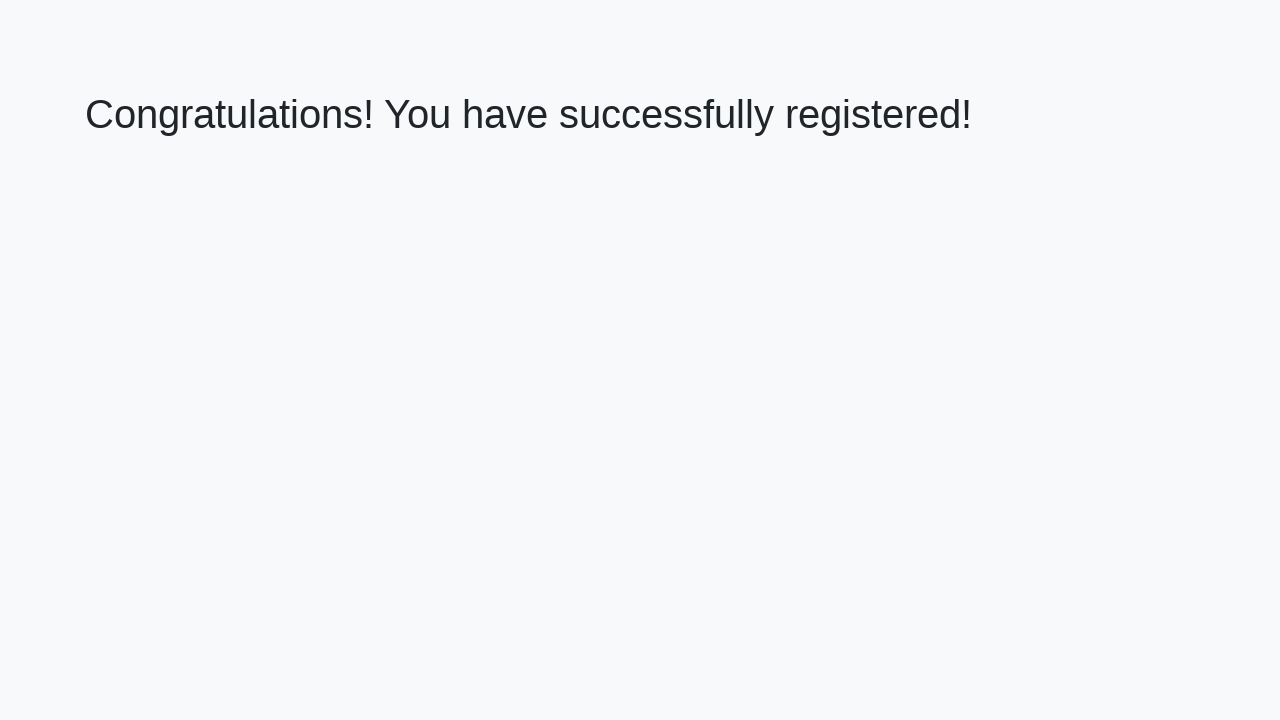

Success message heading appeared
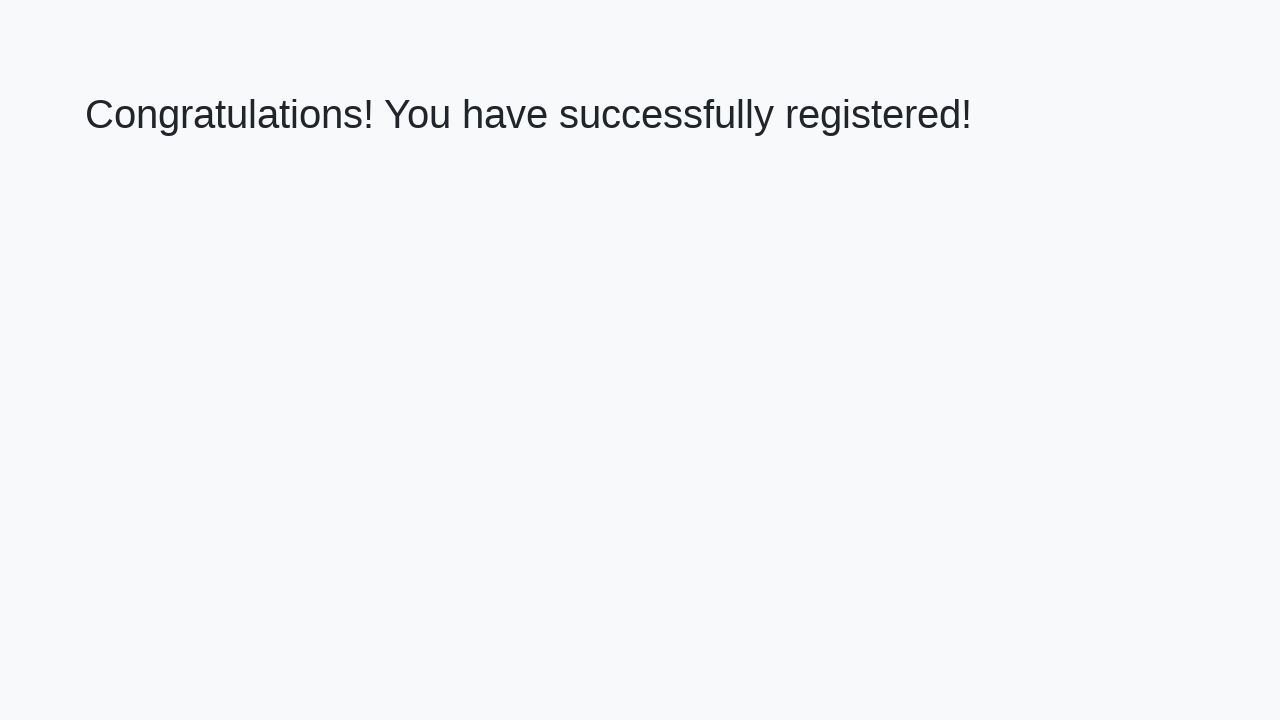

Retrieved success message text: 'Congratulations! You have successfully registered!'
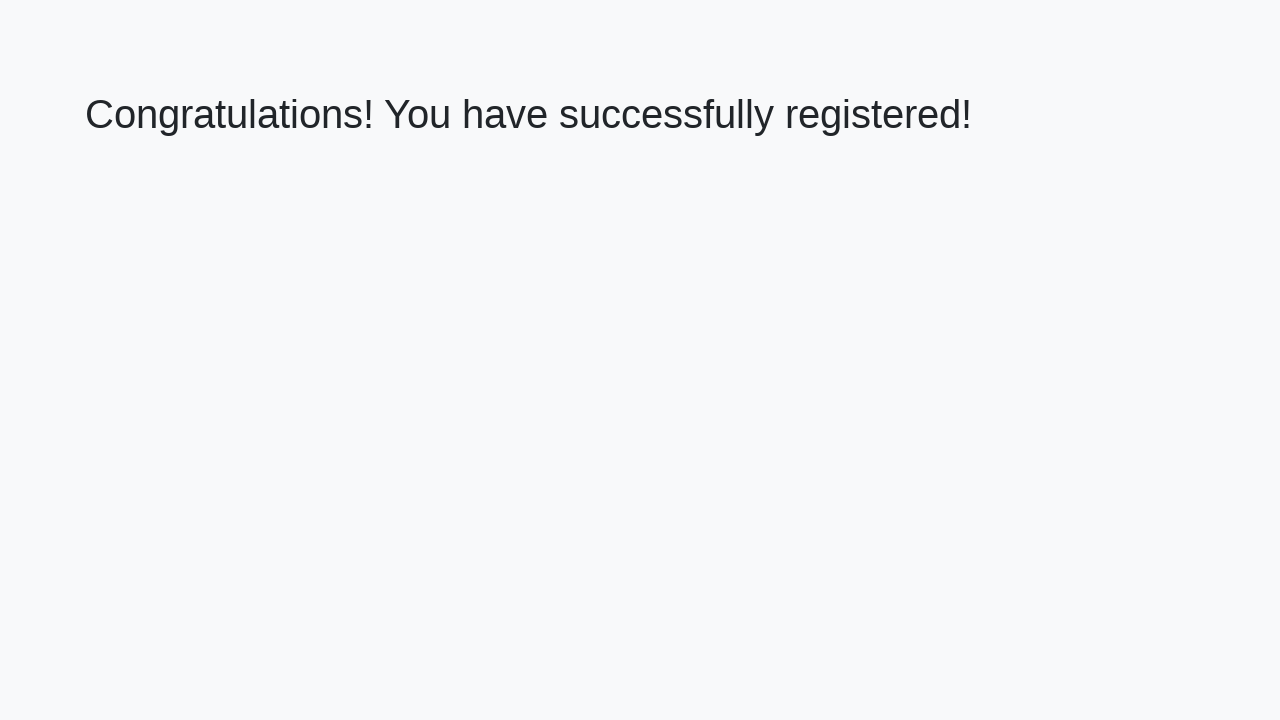

Verified success message matches expected text
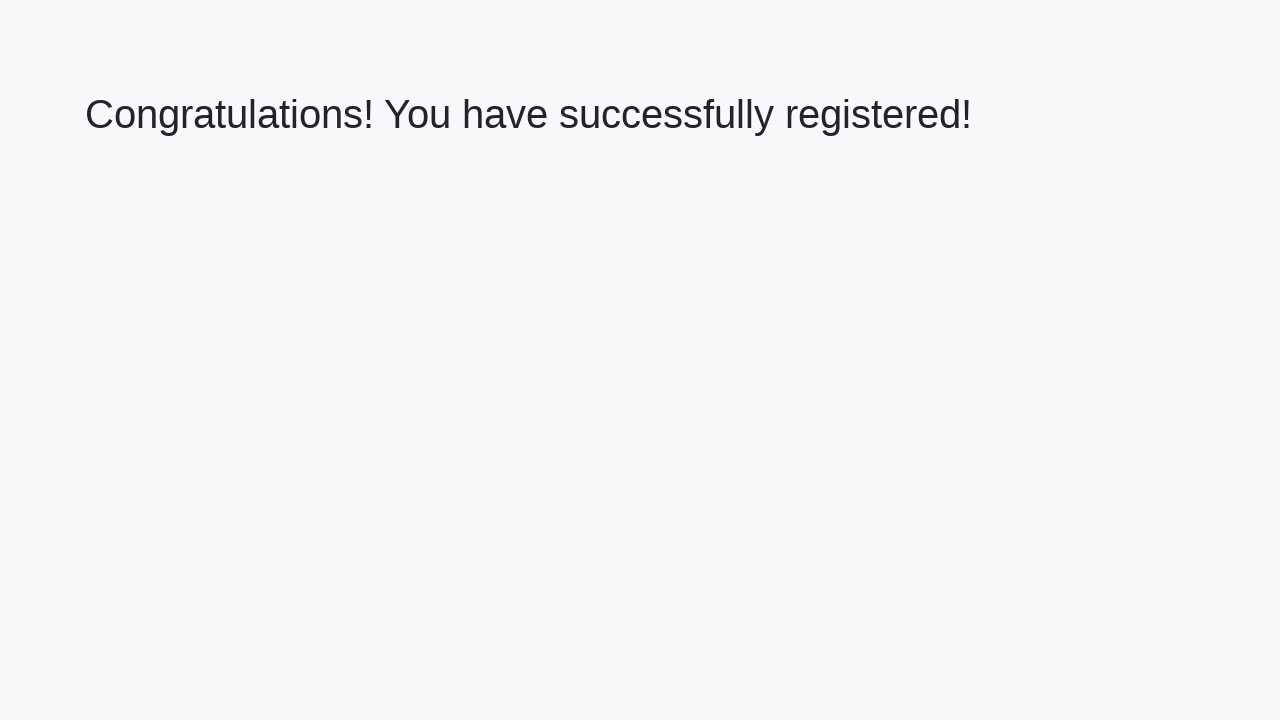

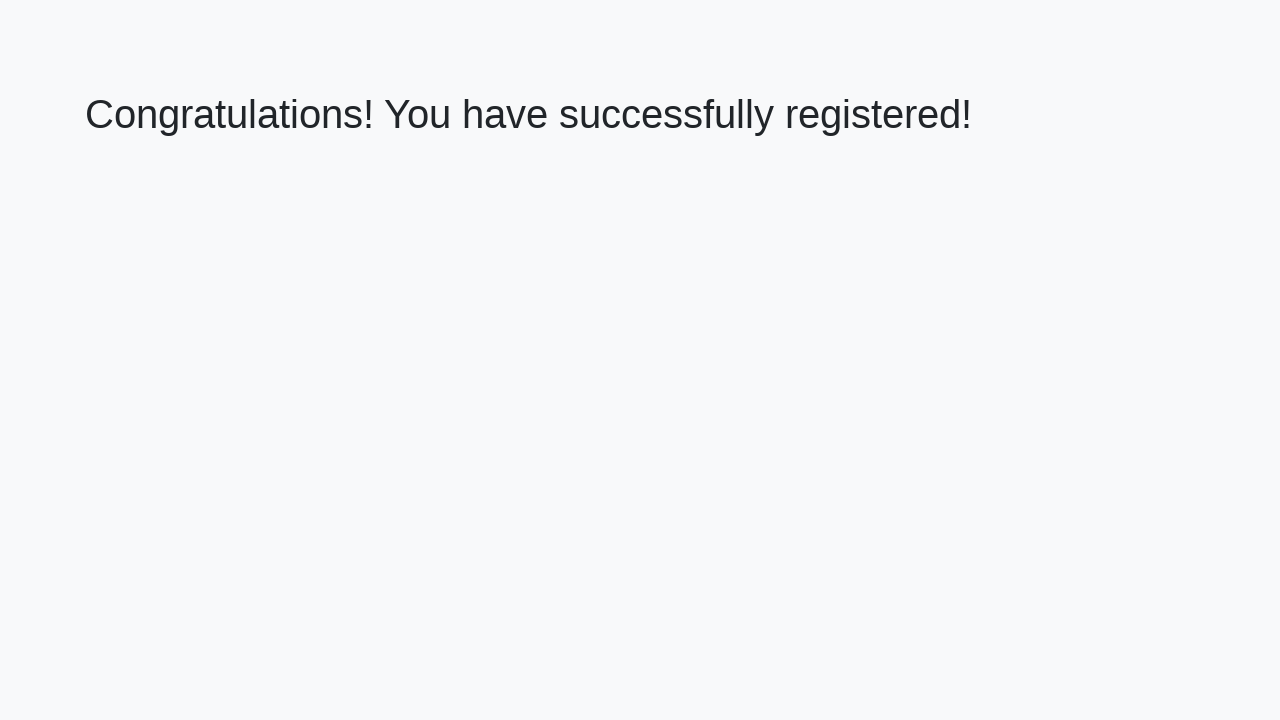